Navigates to the WorkEarly website, refreshes the page, and verifies that link elements are present on the page.

Starting URL: https://www.workearly.gr

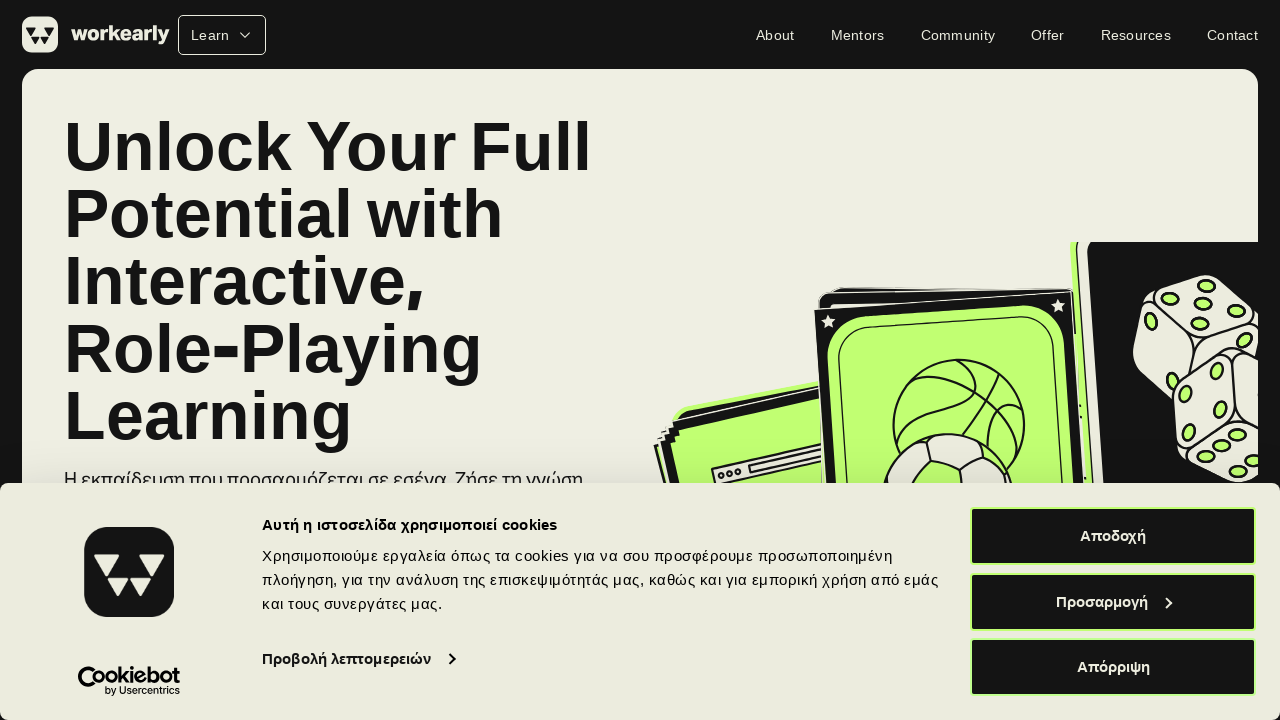

Refreshed the WorkEarly website page
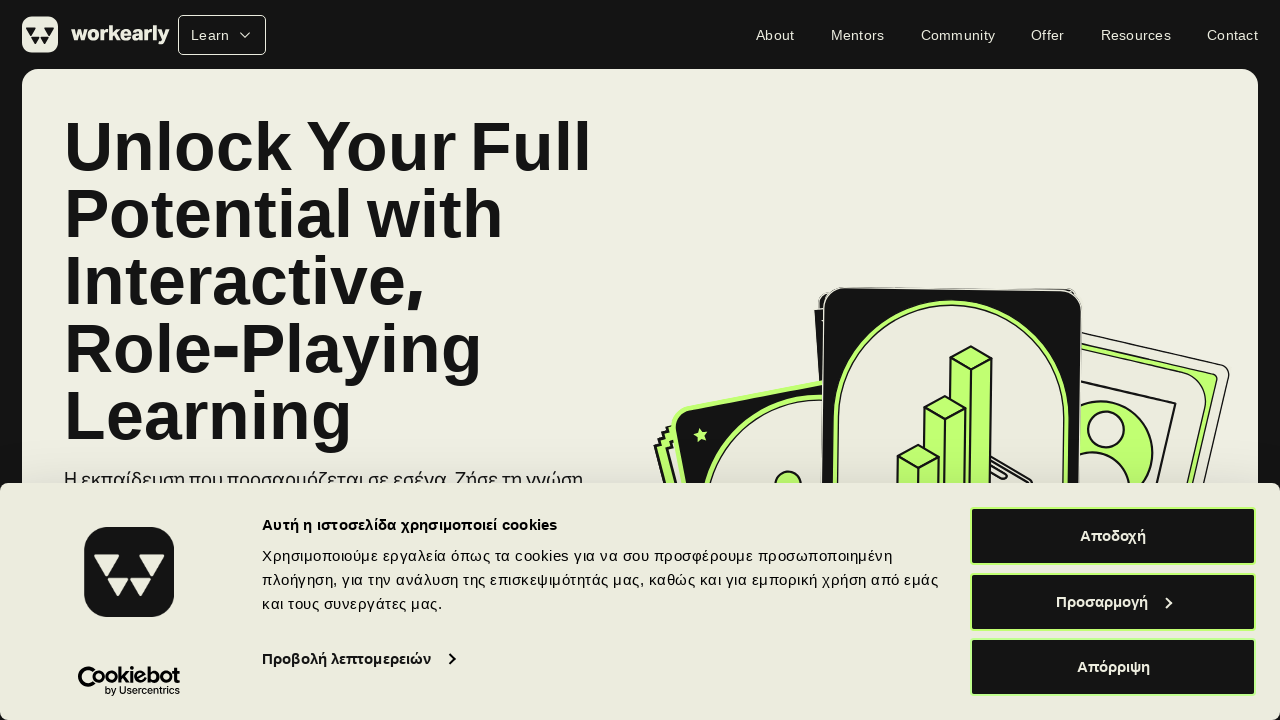

Verified that link elements are present on the page
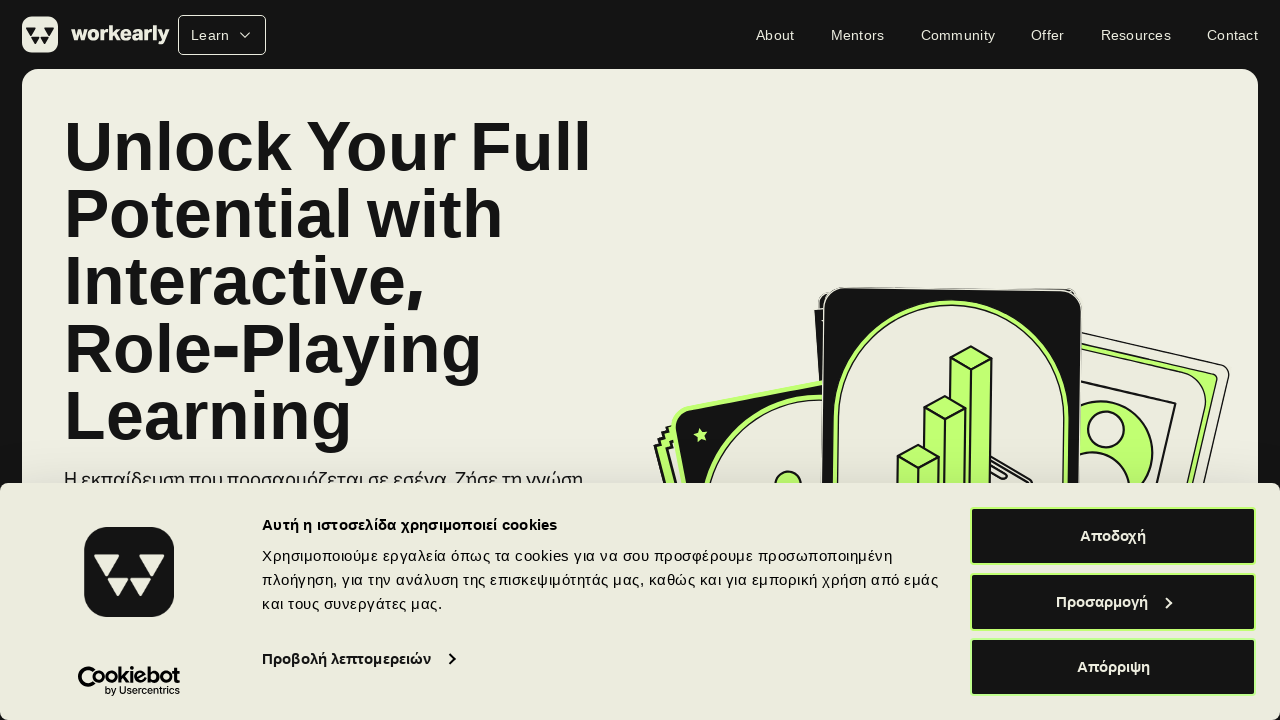

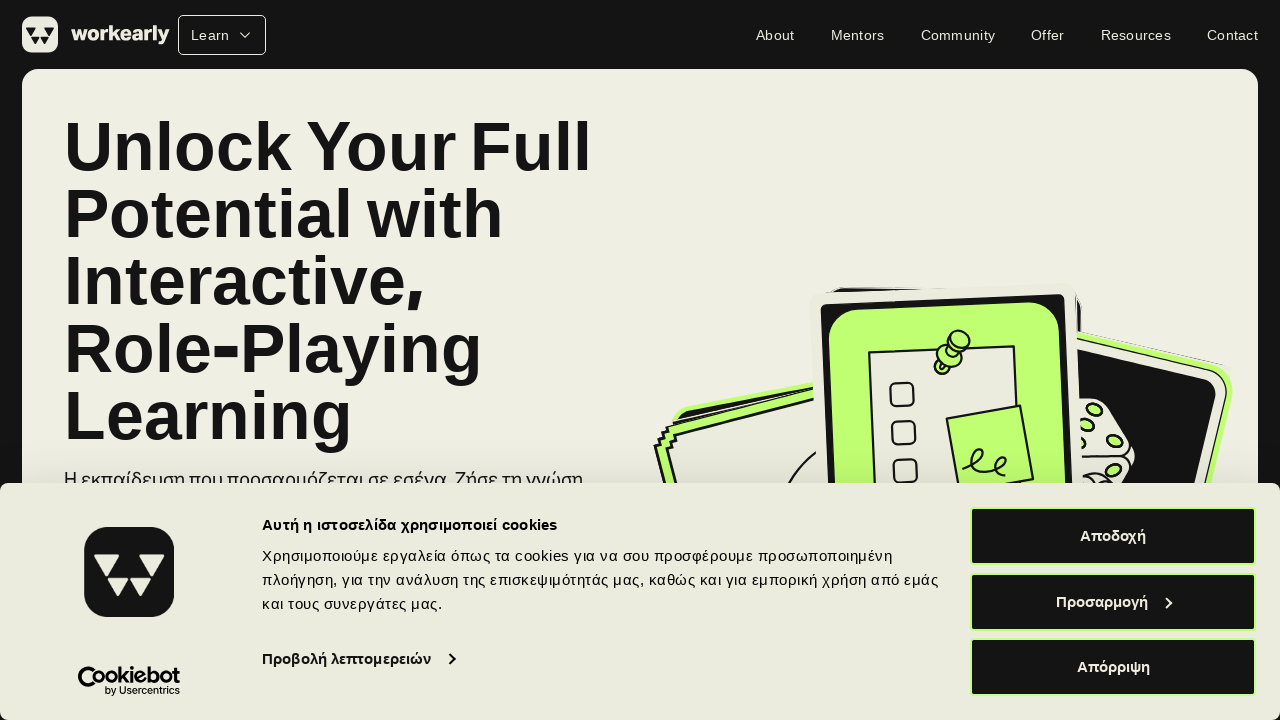